Tests sorting the Due column in ascending order by clicking the column header and verifying the values are sorted from lowest to highest

Starting URL: http://the-internet.herokuapp.com/tables

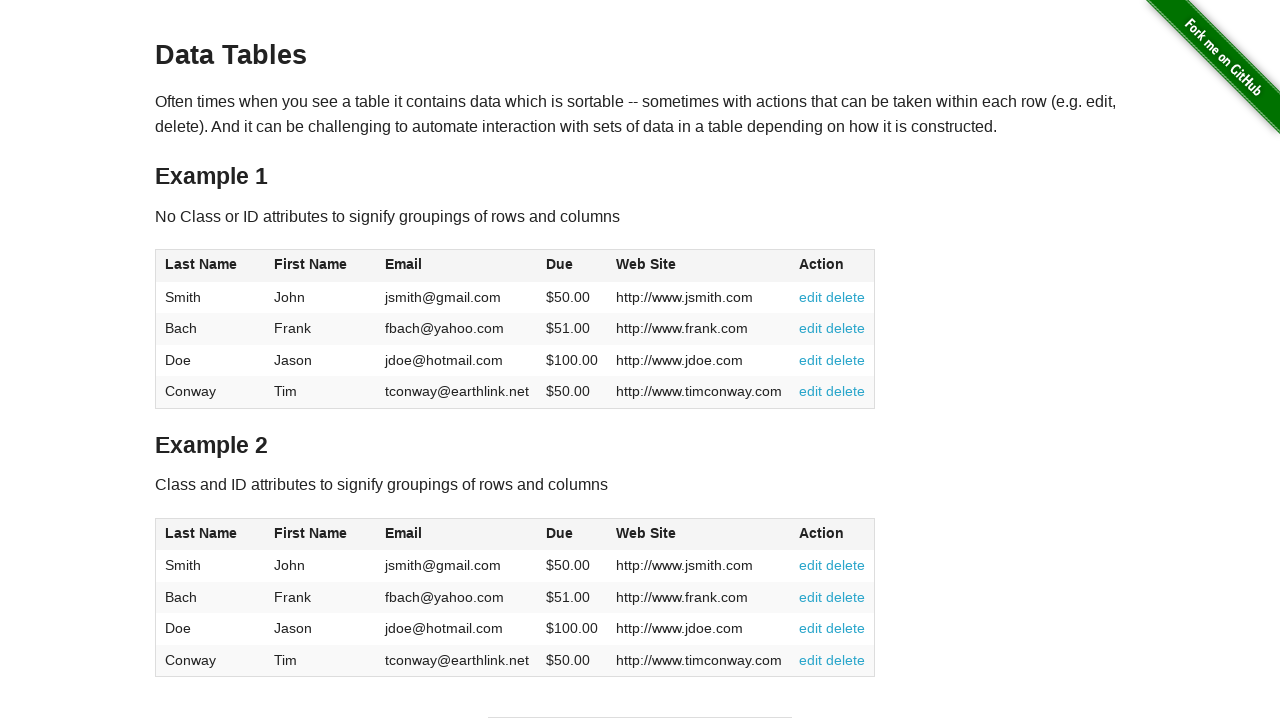

Clicked the Due column header (4th column) to sort ascending at (572, 266) on #table1 thead tr th:nth-of-type(4)
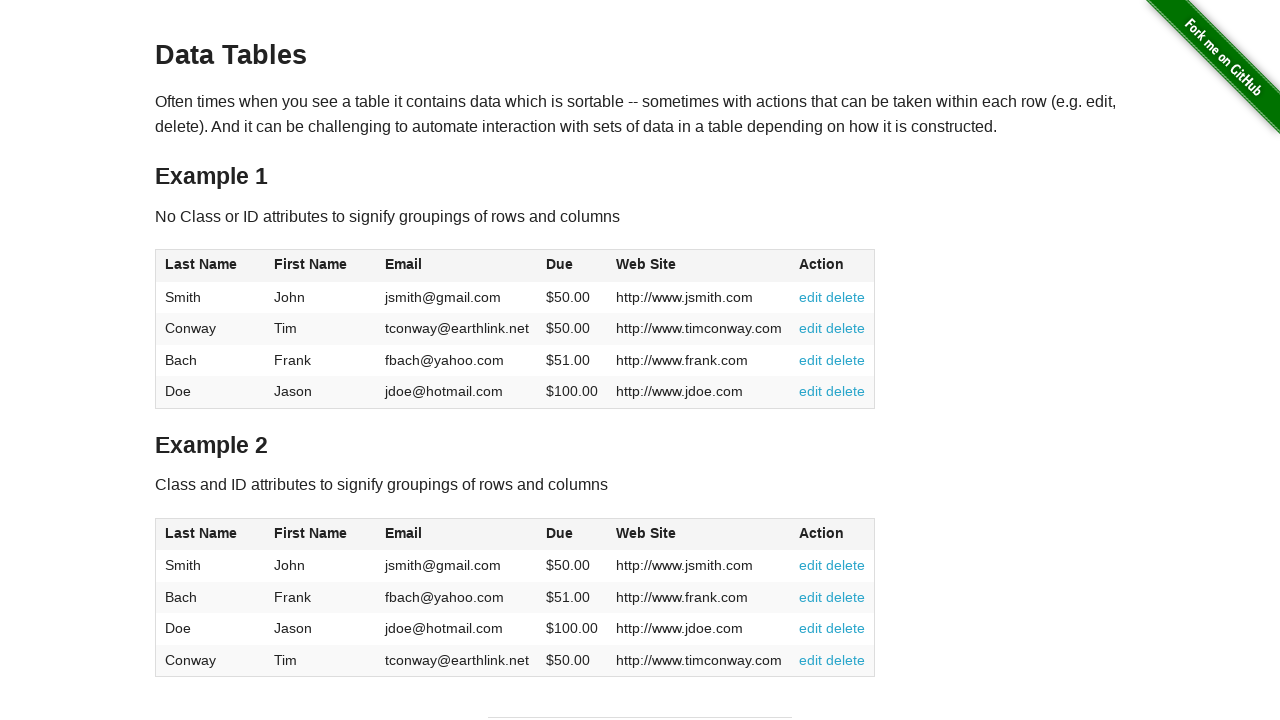

Waited for table to update with sorted Due column
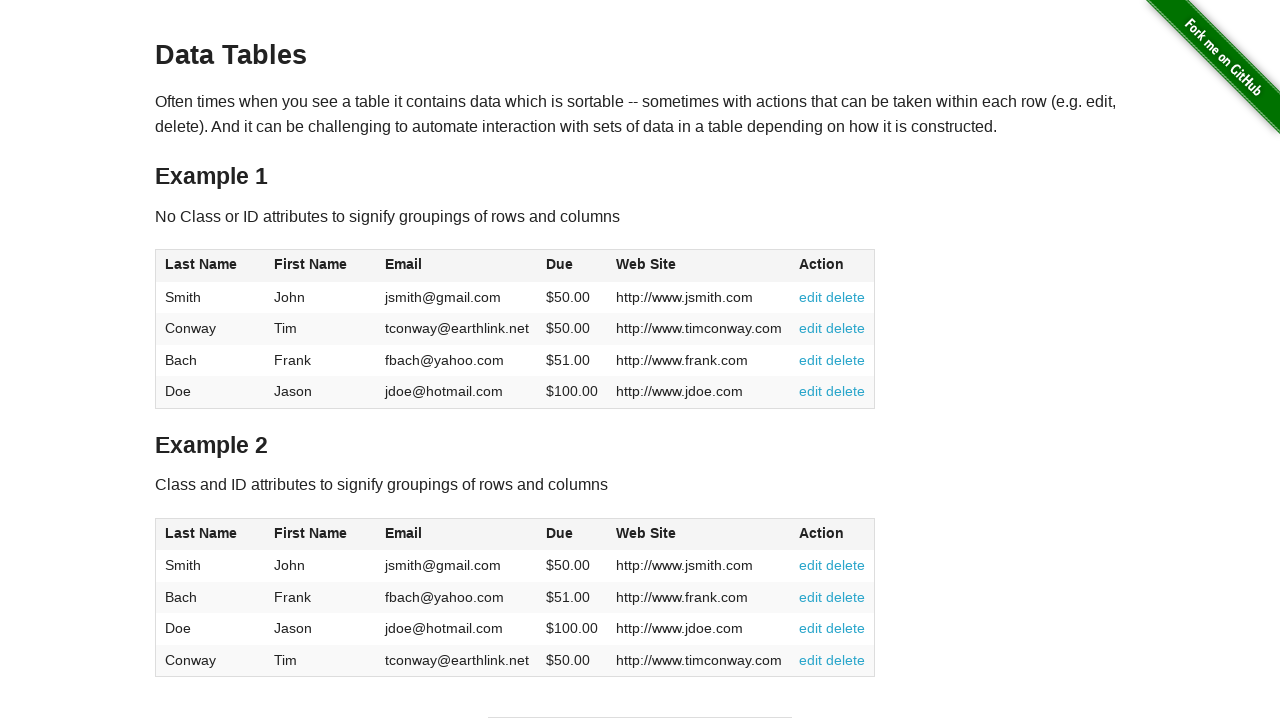

Retrieved all Due column values from table rows
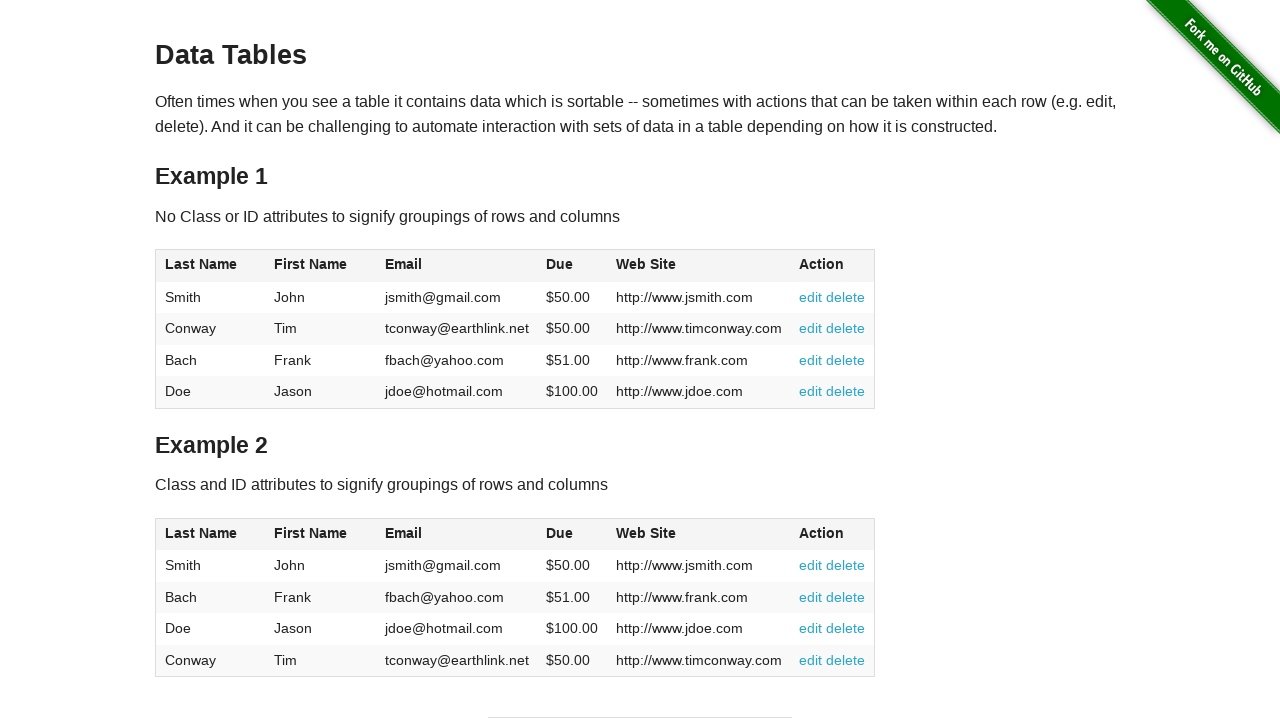

Parsed and converted Due values to floats, removed currency symbols
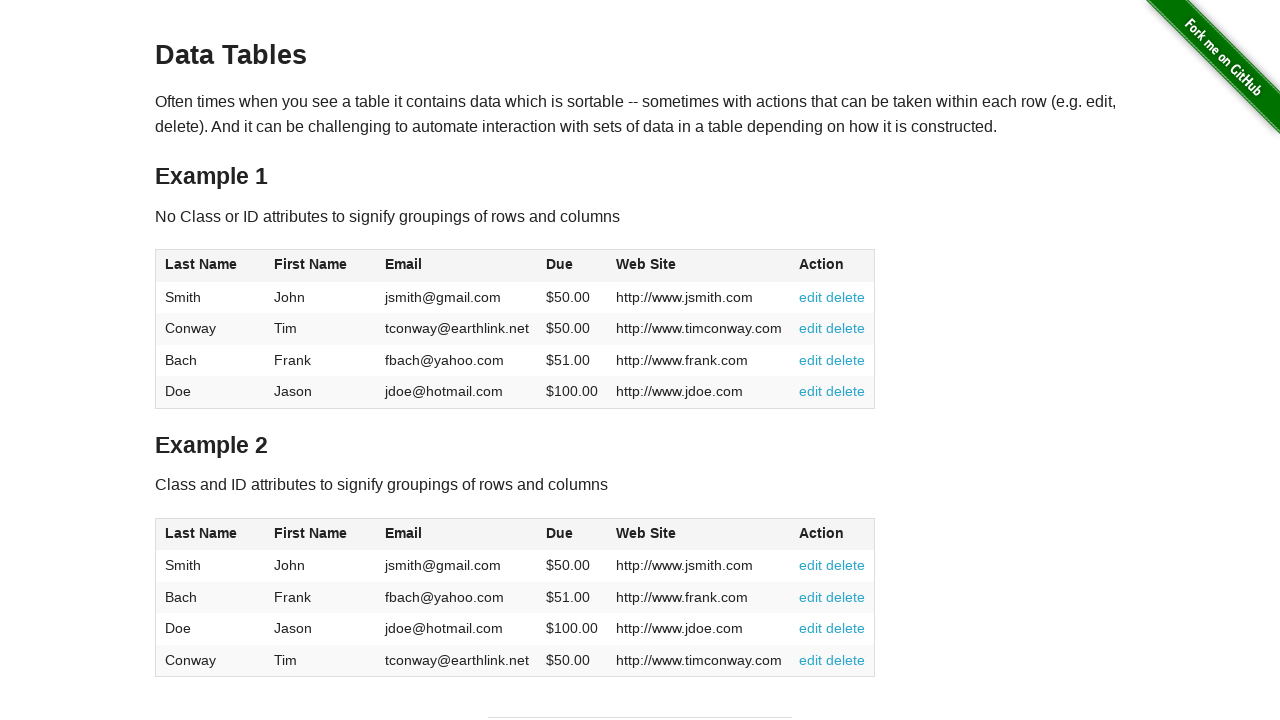

Verified all Due values are sorted in ascending order
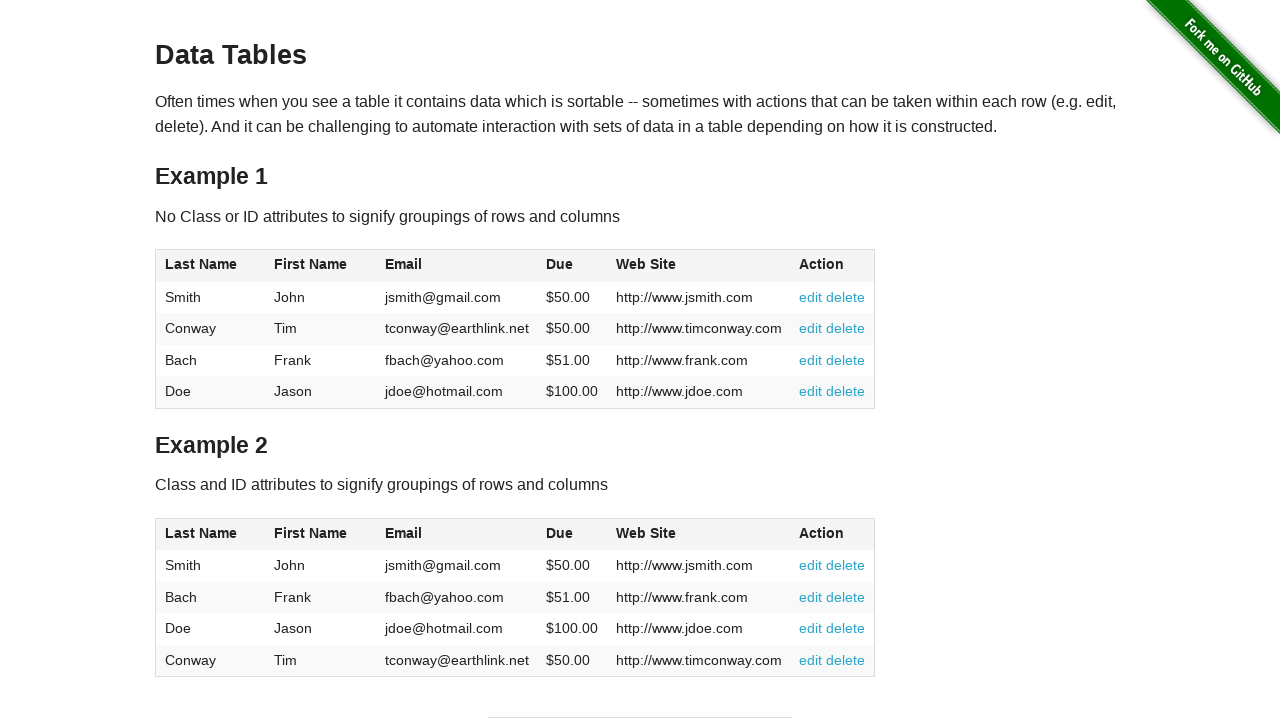

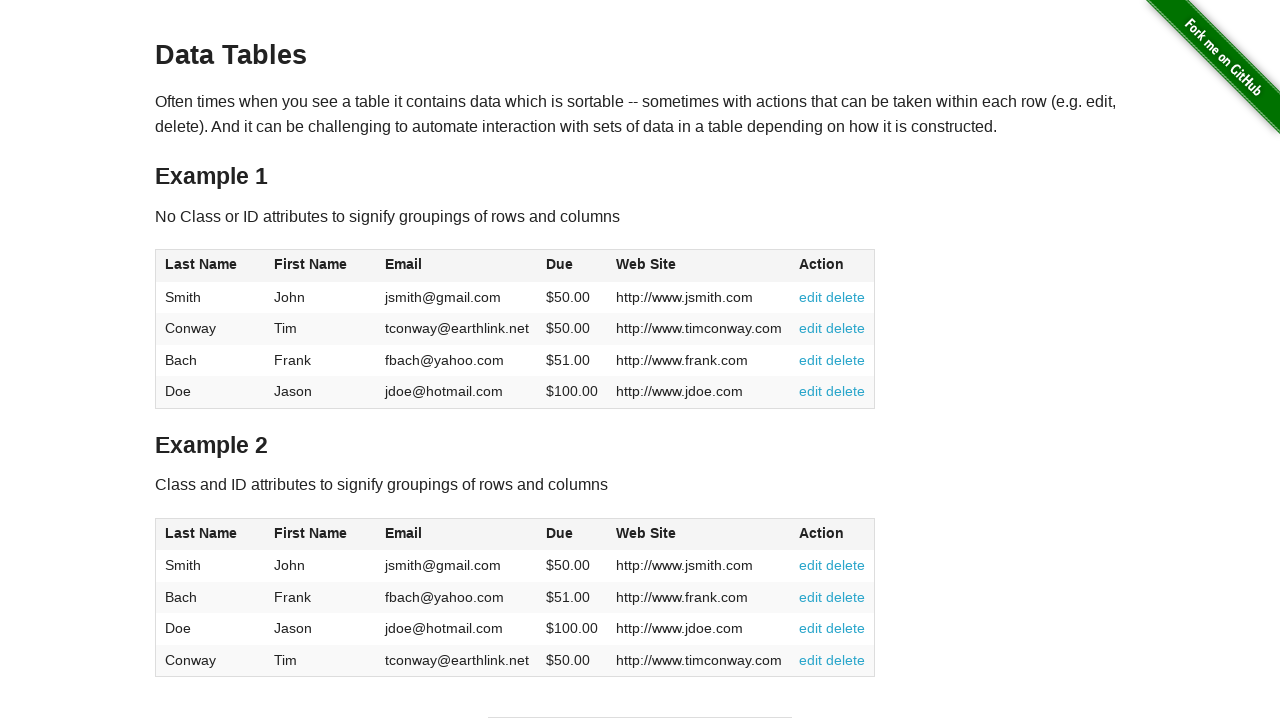